Navigates to Playwright Python documentation, interacts with page elements including getting navigation link attributes, clicking the search bar, and filling in a search query.

Starting URL: https://playwright.dev/python/docs/intro

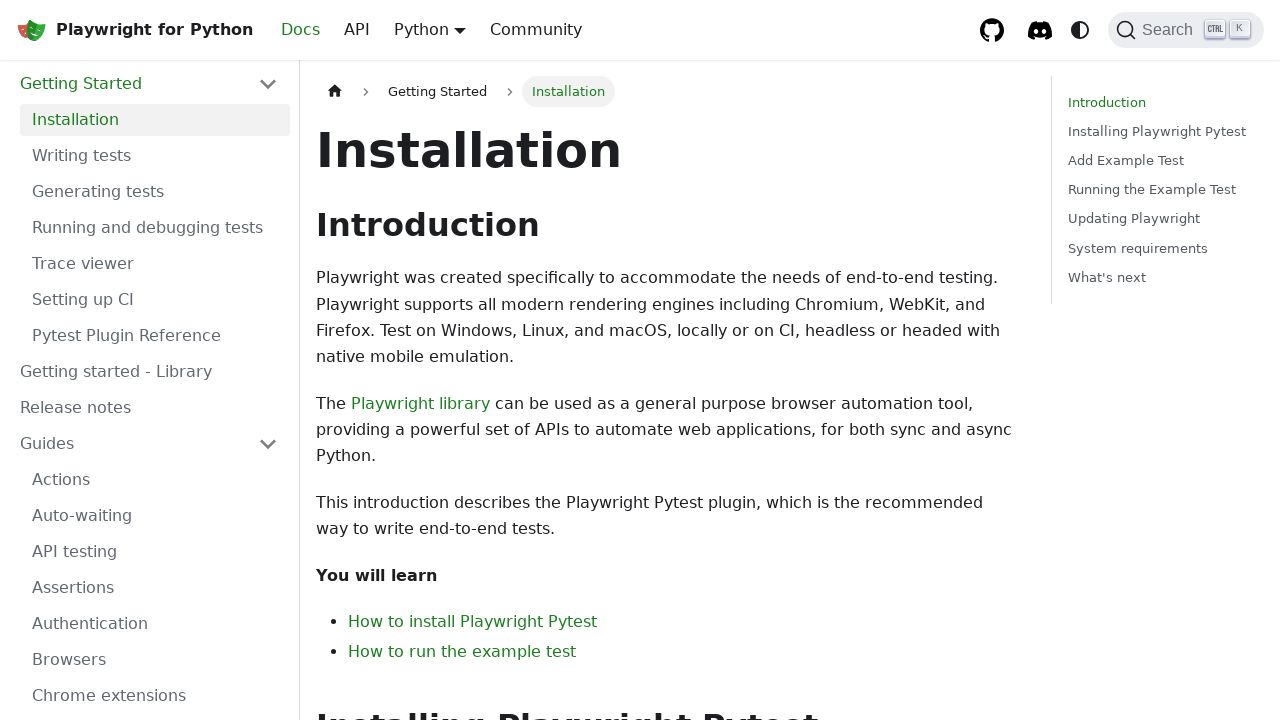

Waited for page to load (domcontentloaded)
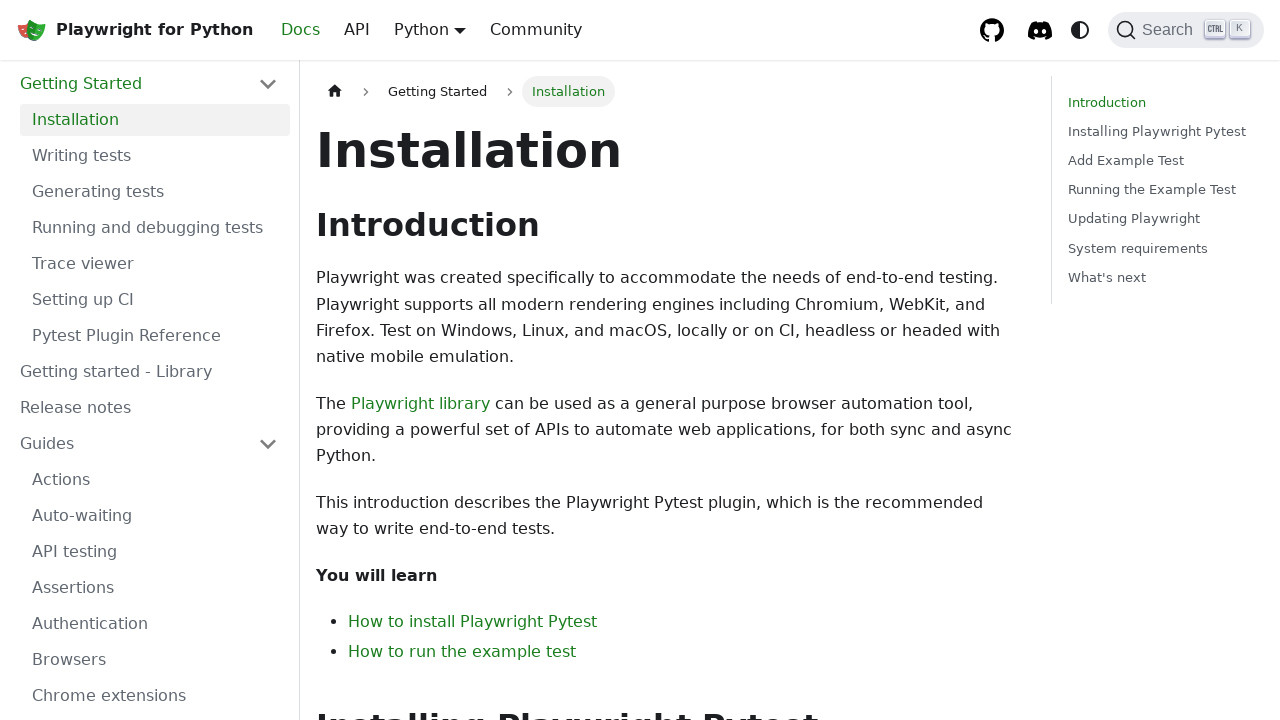

Navigation element loaded successfully
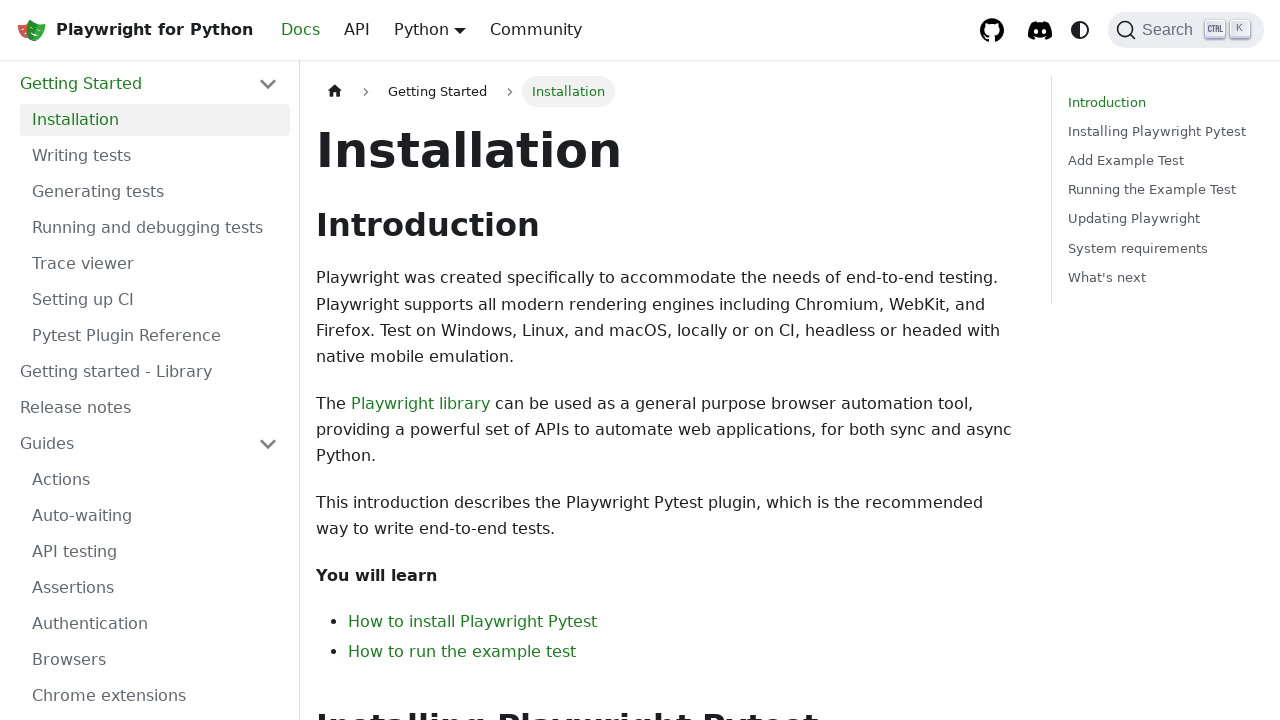

Clicked on the search bar button at (1186, 30) on #__docusaurus > nav > div.navbar__inner > div.navbar__items.navbar__items--right
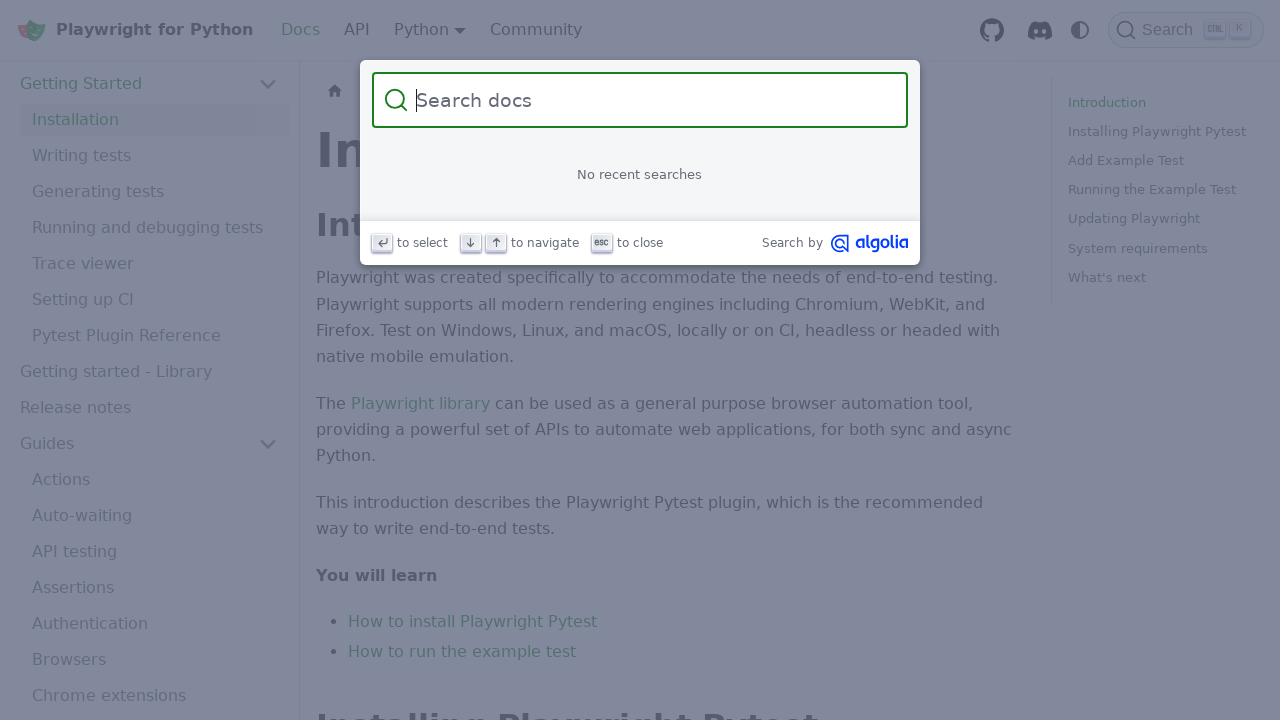

Search input field appeared
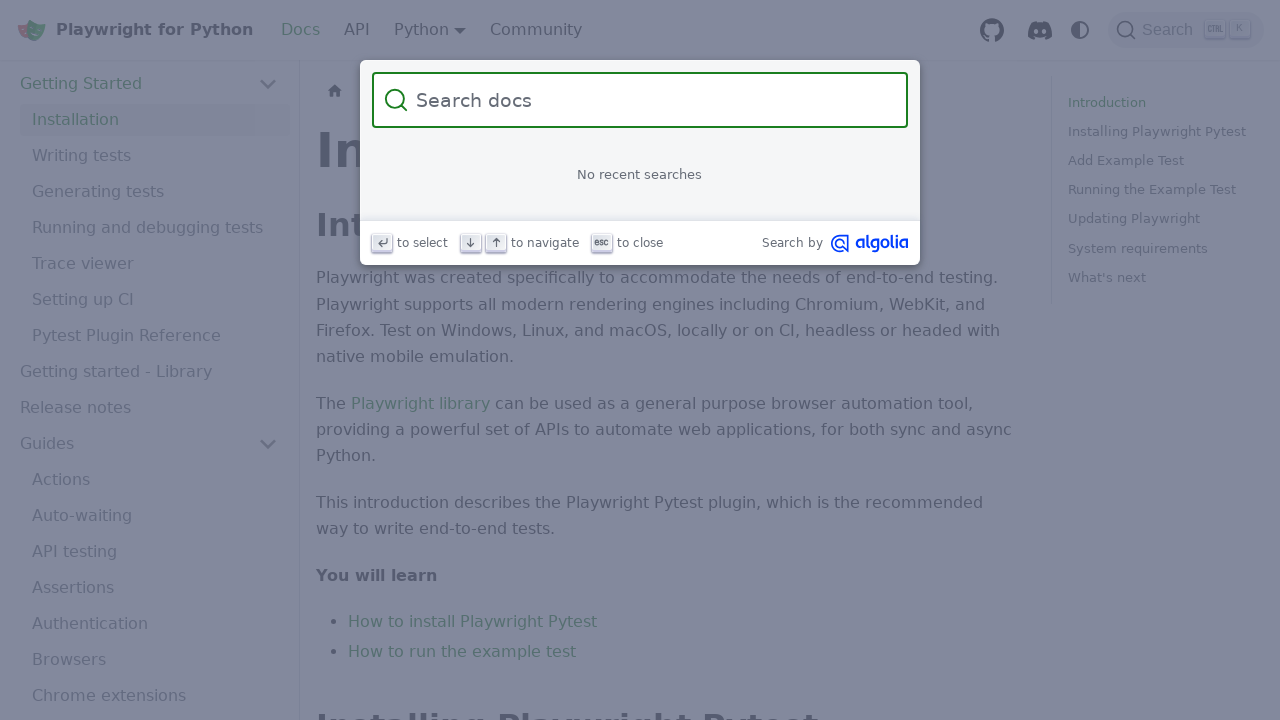

Filled search input with 'Hello' on #docsearch-input
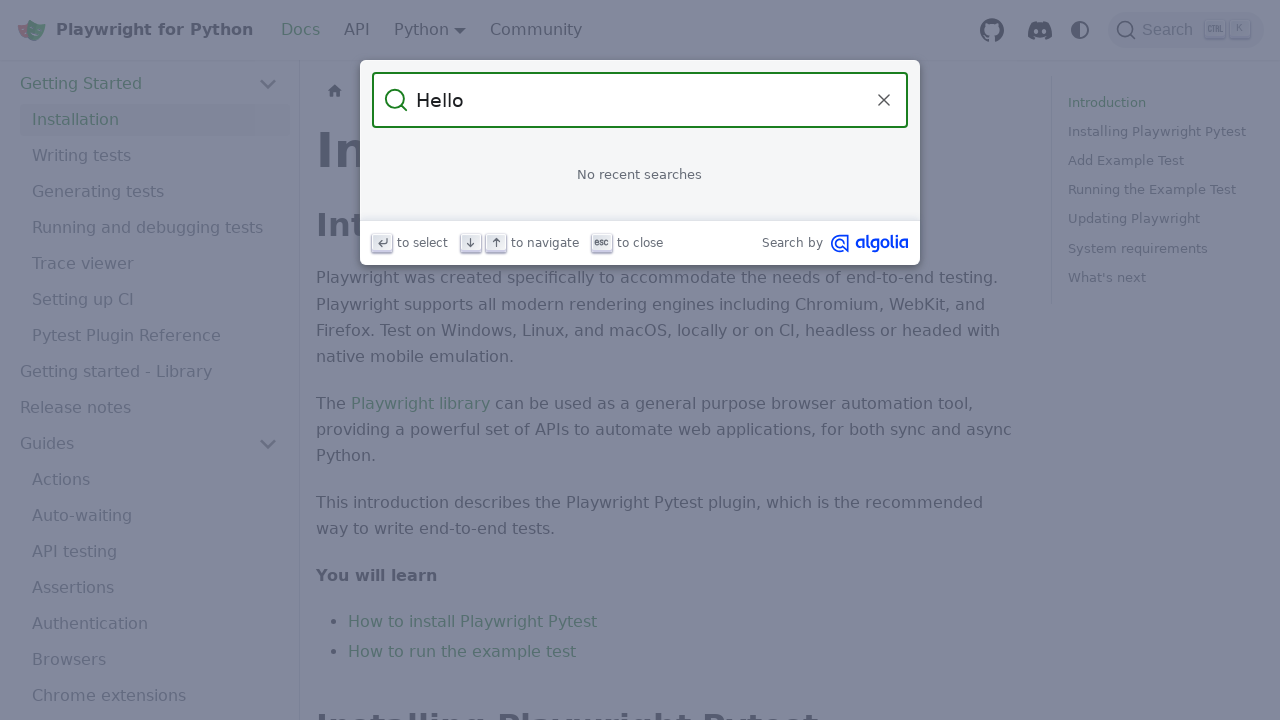

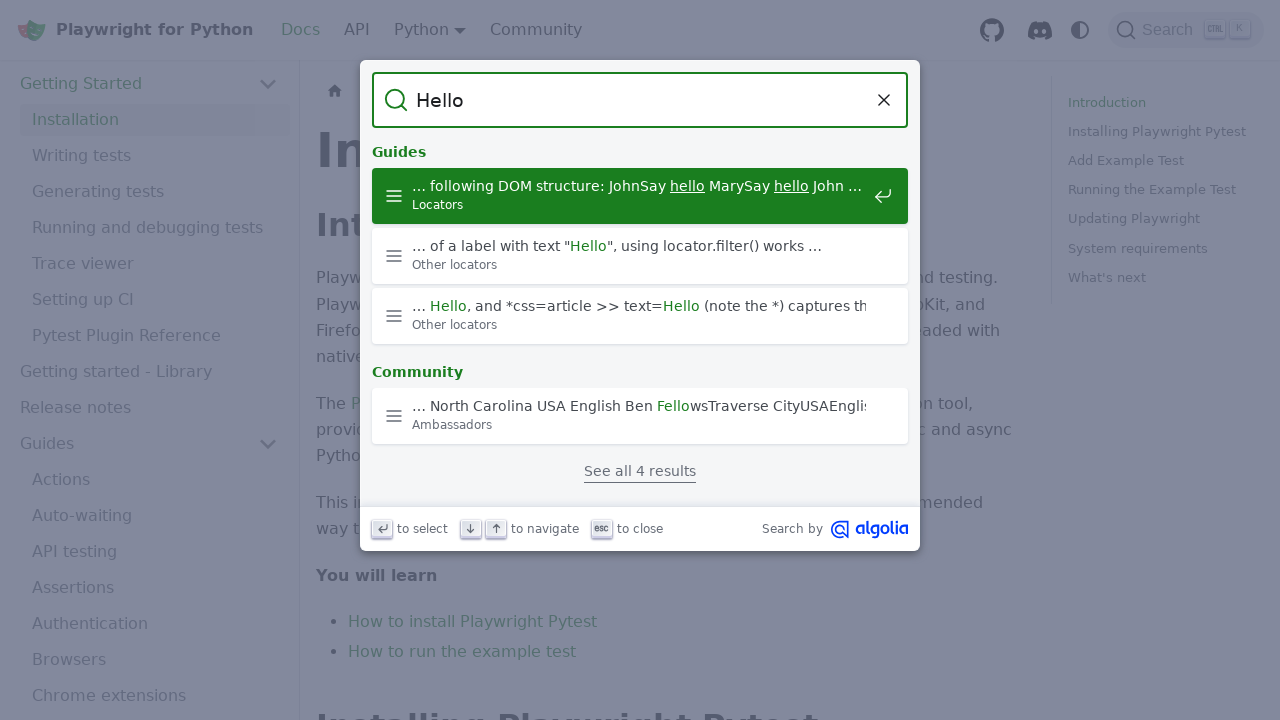